Tests jQuery UI interactions including drag-and-drop functionality on the droppable demo, clicking selectable items, and navigating between different jQuery UI demo pages (Droppable, Selectable, Sortable).

Starting URL: https://jqueryui.com/droppable/

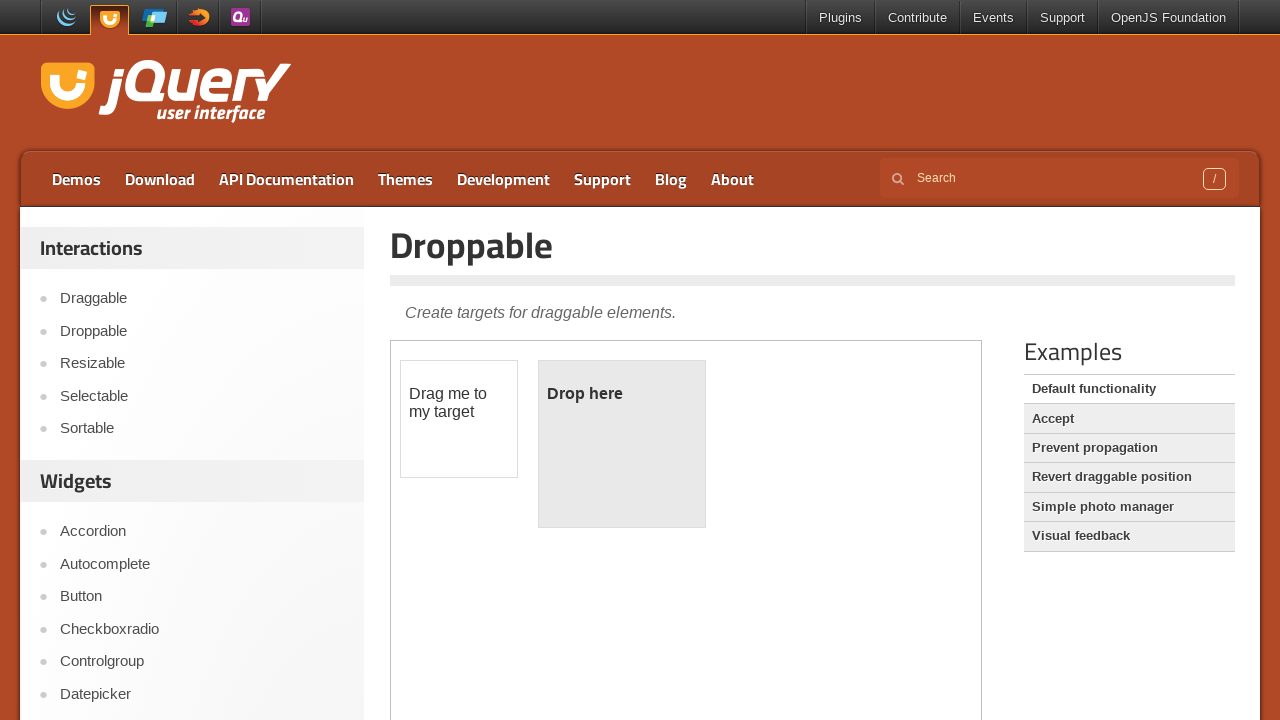

Switched to demo iframe on Droppable page
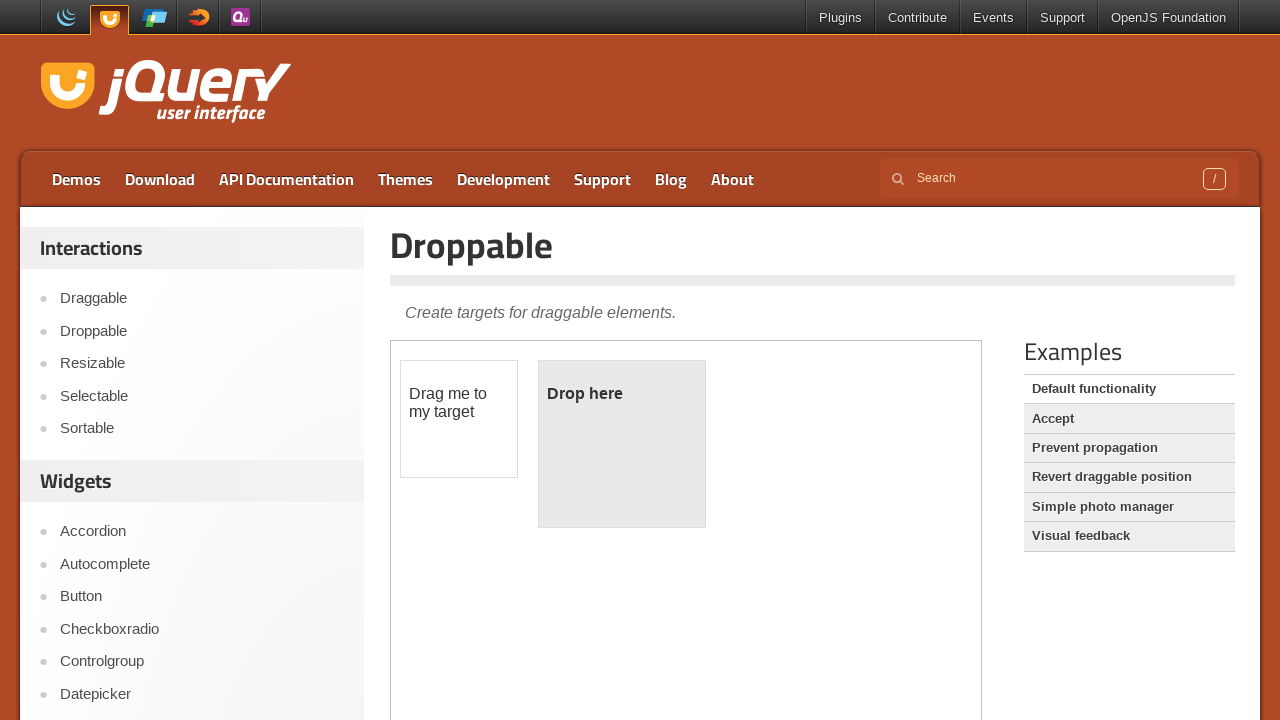

Located draggable element
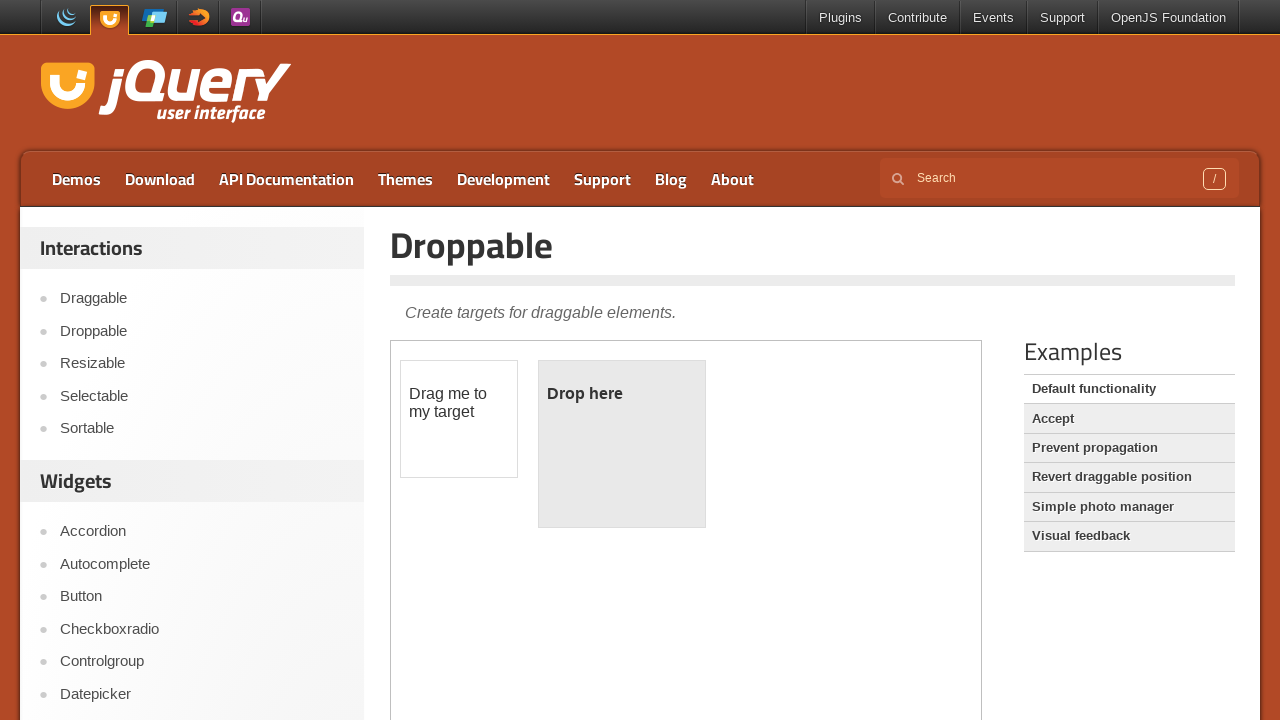

Located droppable element
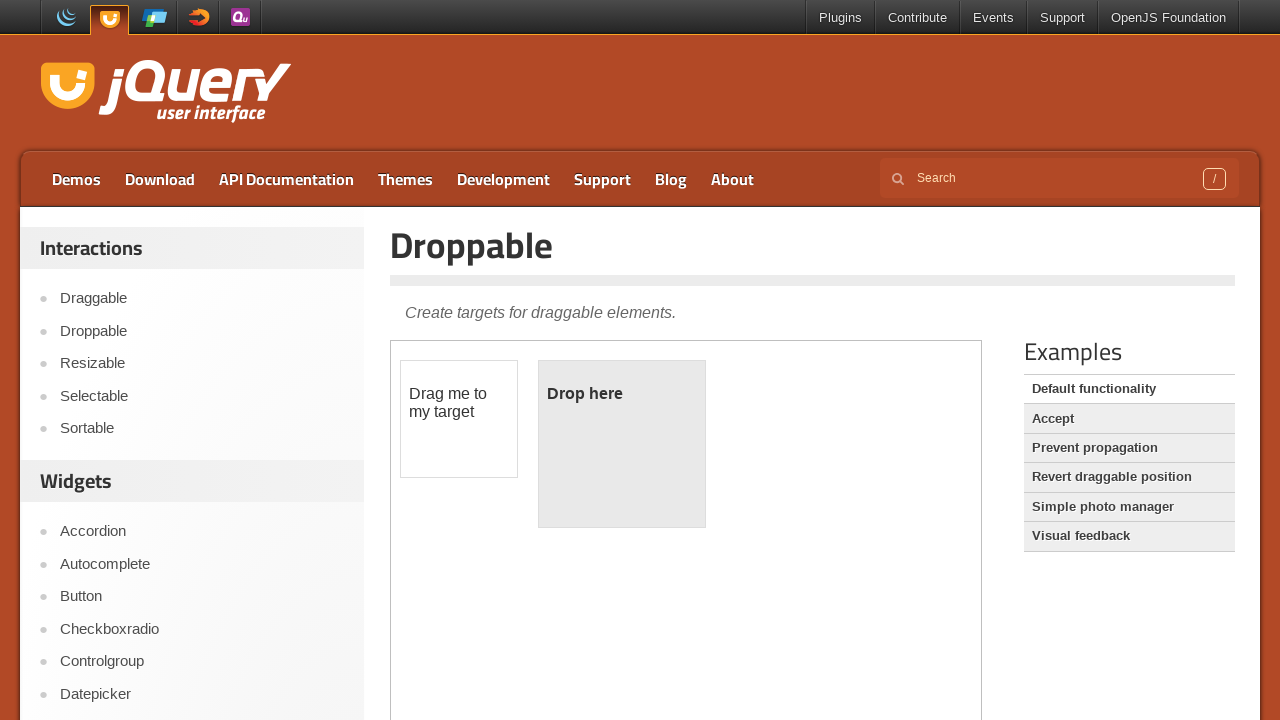

Dragged draggable element to droppable area at (622, 444)
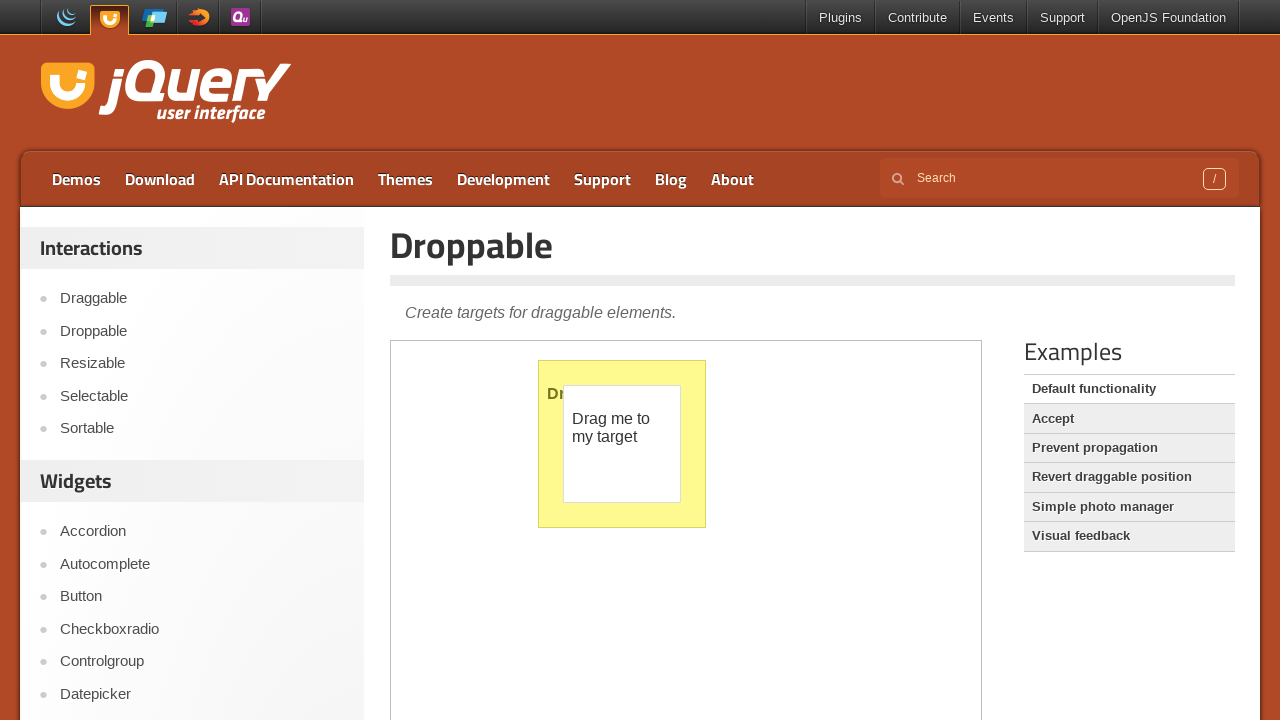

Clicked on Selectable link to navigate to Selectable demo at (202, 396) on a:text('Selectable')
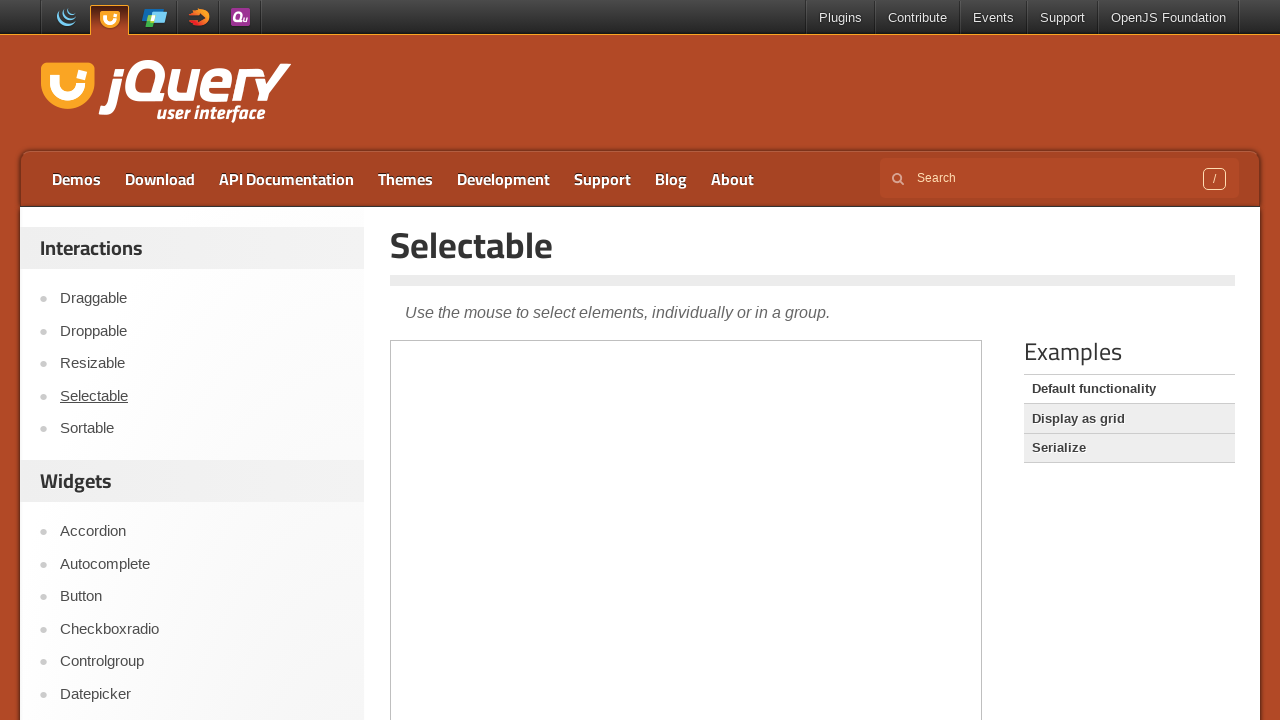

Selectable demo page fully loaded
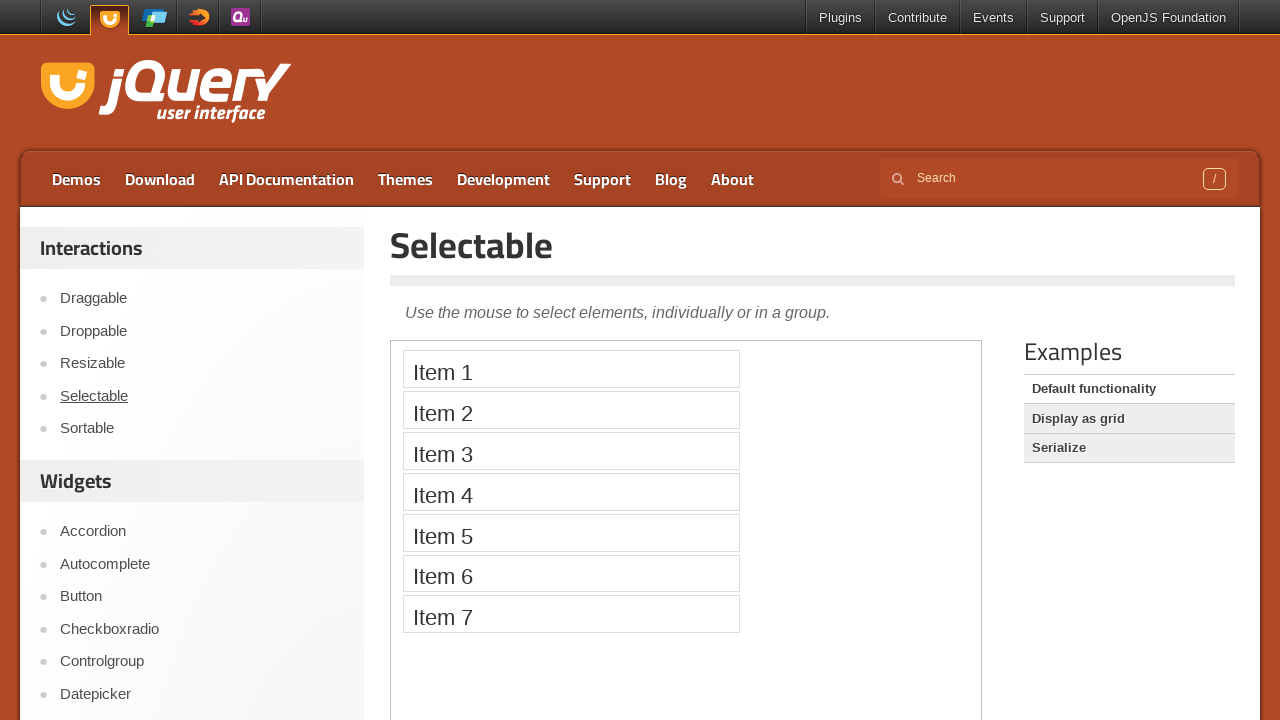

Switched to demo iframe on Selectable page
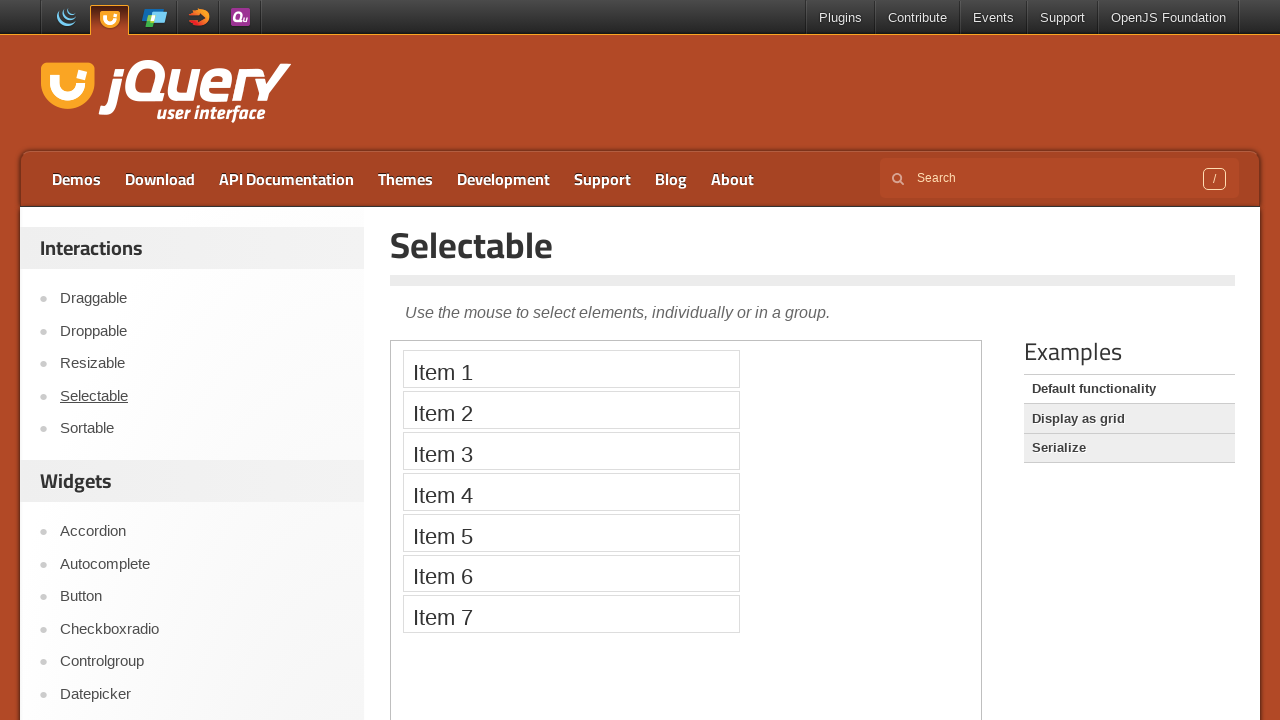

Clicked on second item in selectable list at (571, 410) on iframe.demo-frame >> internal:control=enter-frame >> .ui-selectable li >> nth=1
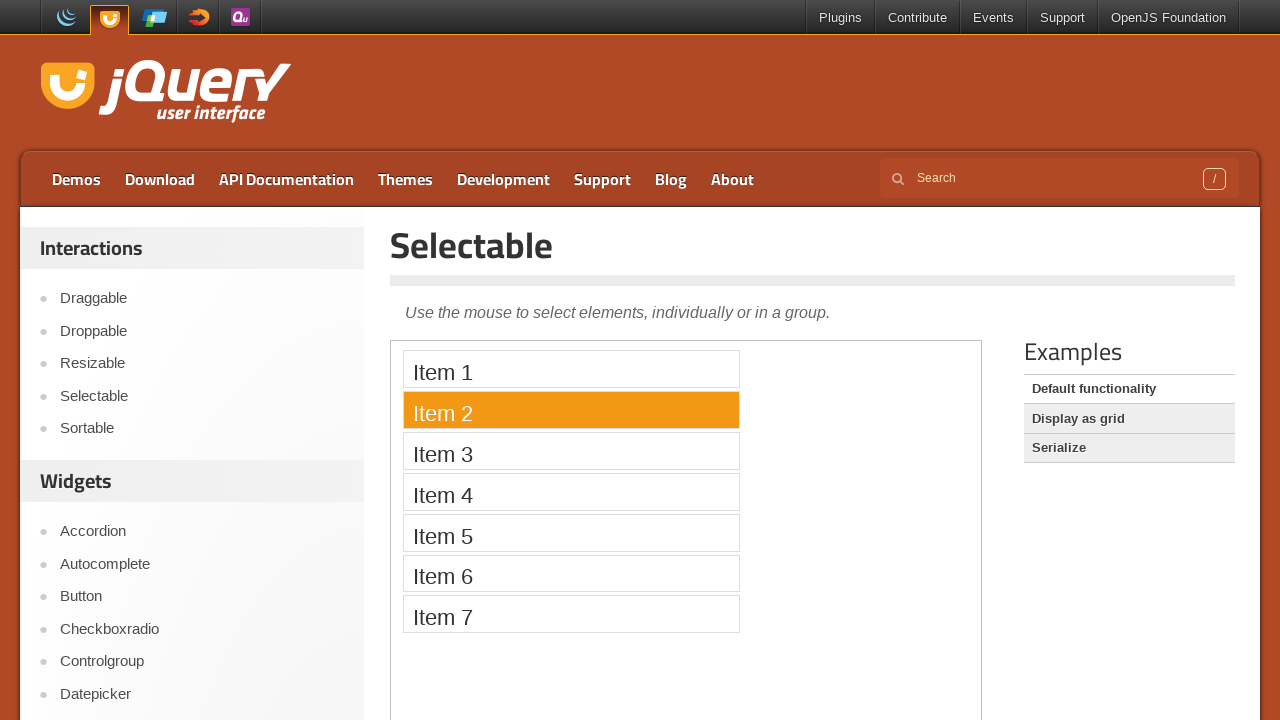

Clicked on Sortable link to navigate to Sortable demo at (202, 429) on a:text('Sortable')
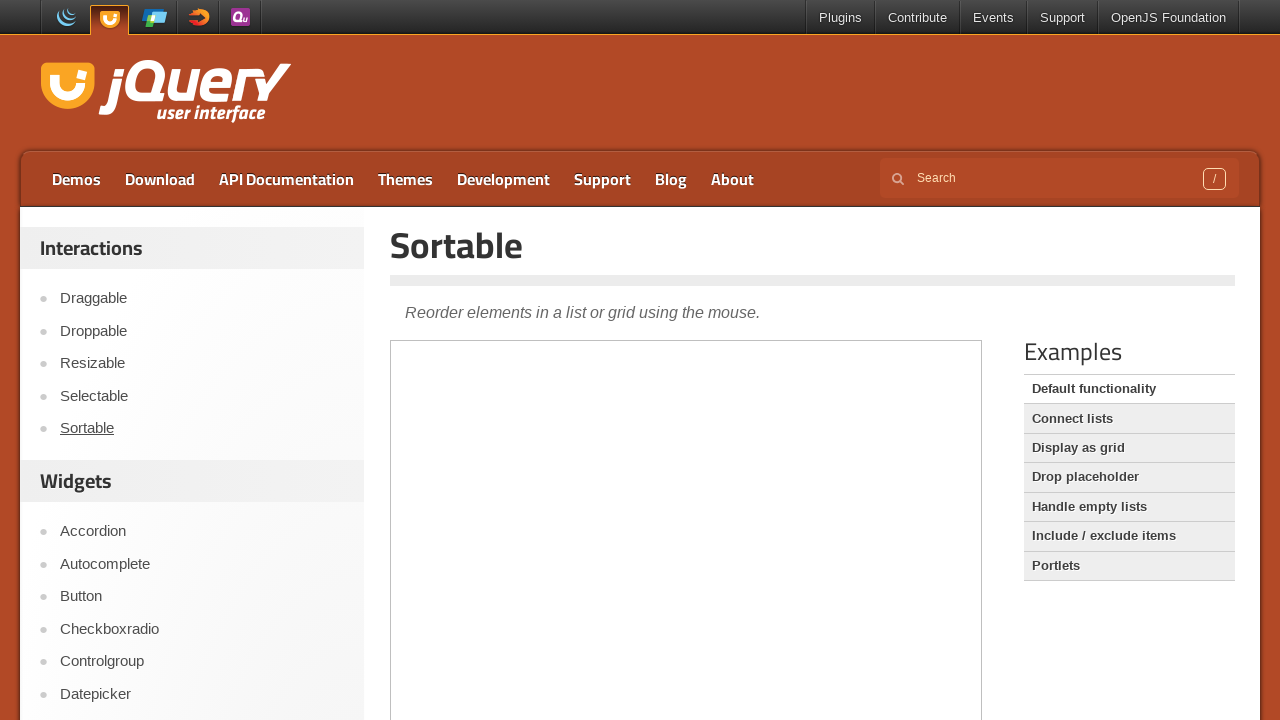

Sortable demo page fully loaded
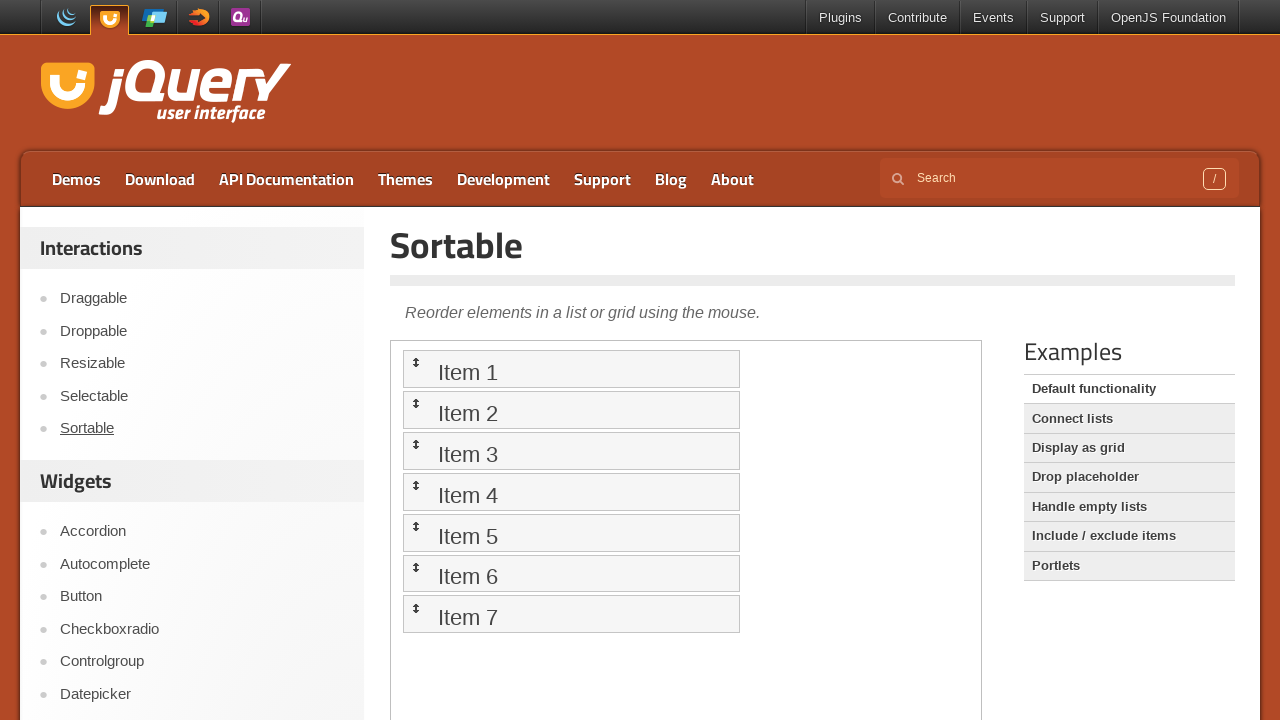

Switched to demo iframe on Sortable page
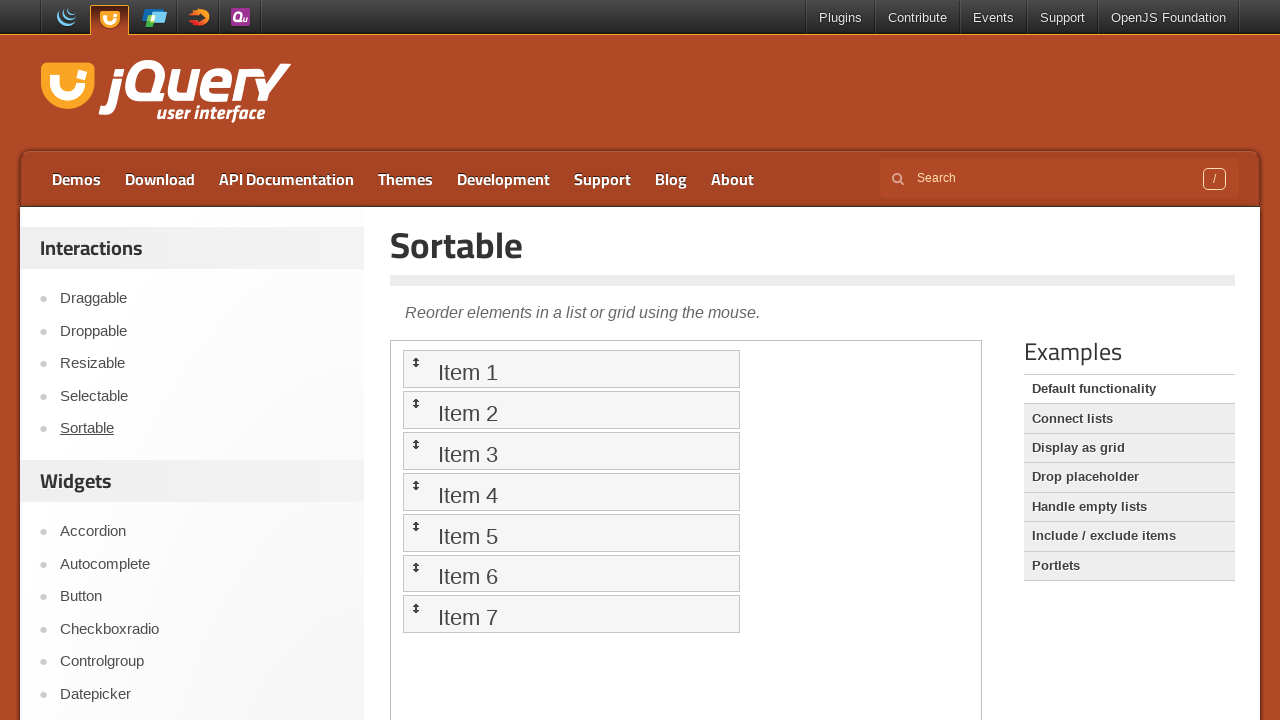

Located second sortable item
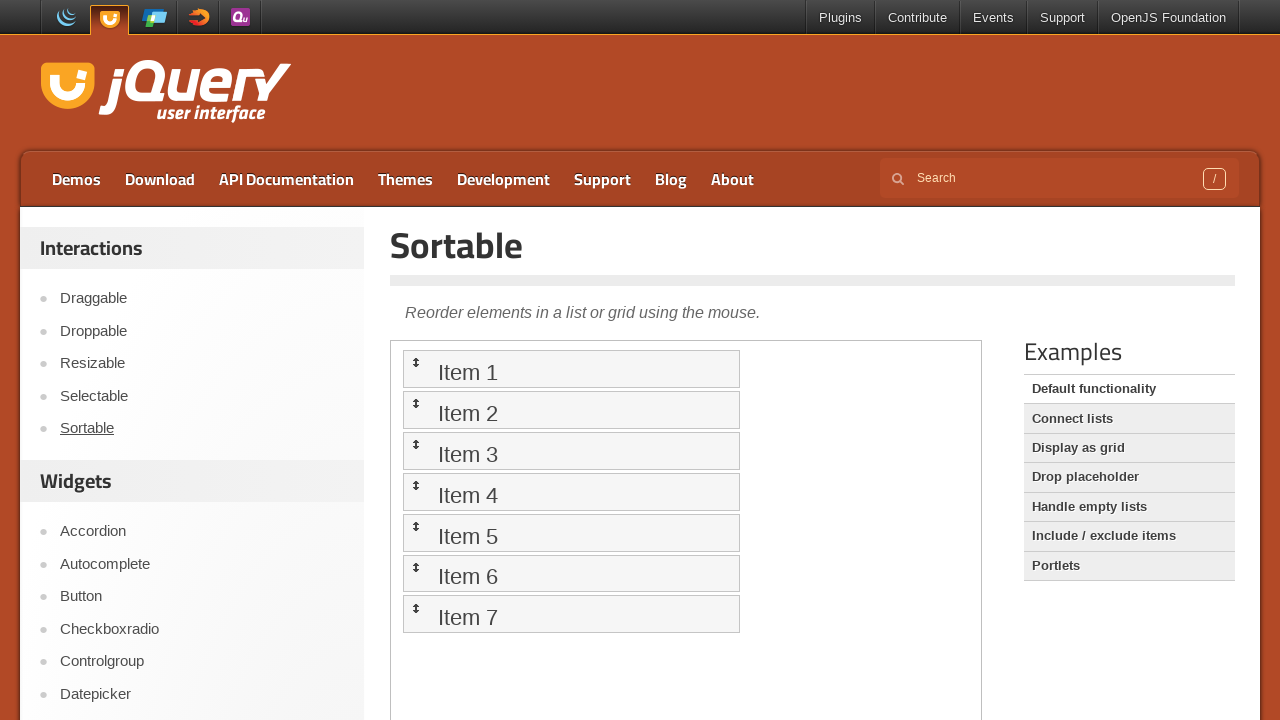

Located fifth sortable item
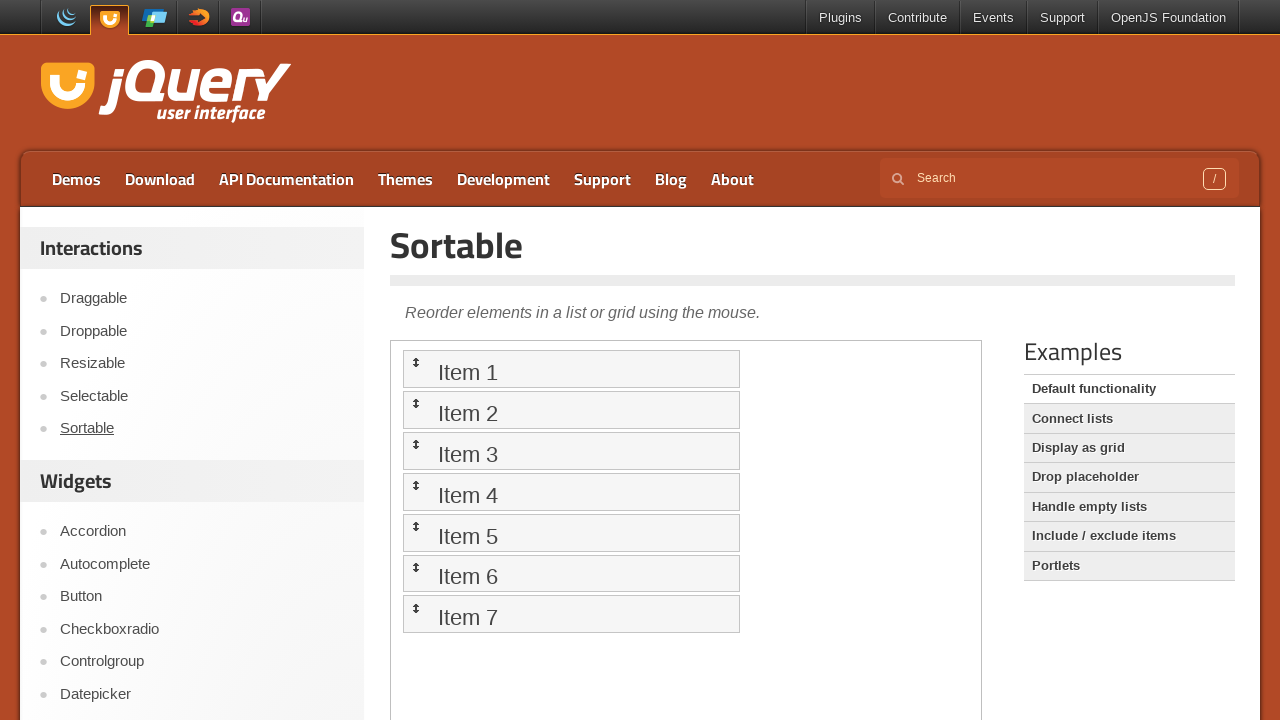

Dragged second sortable item to fifth item position at (571, 532)
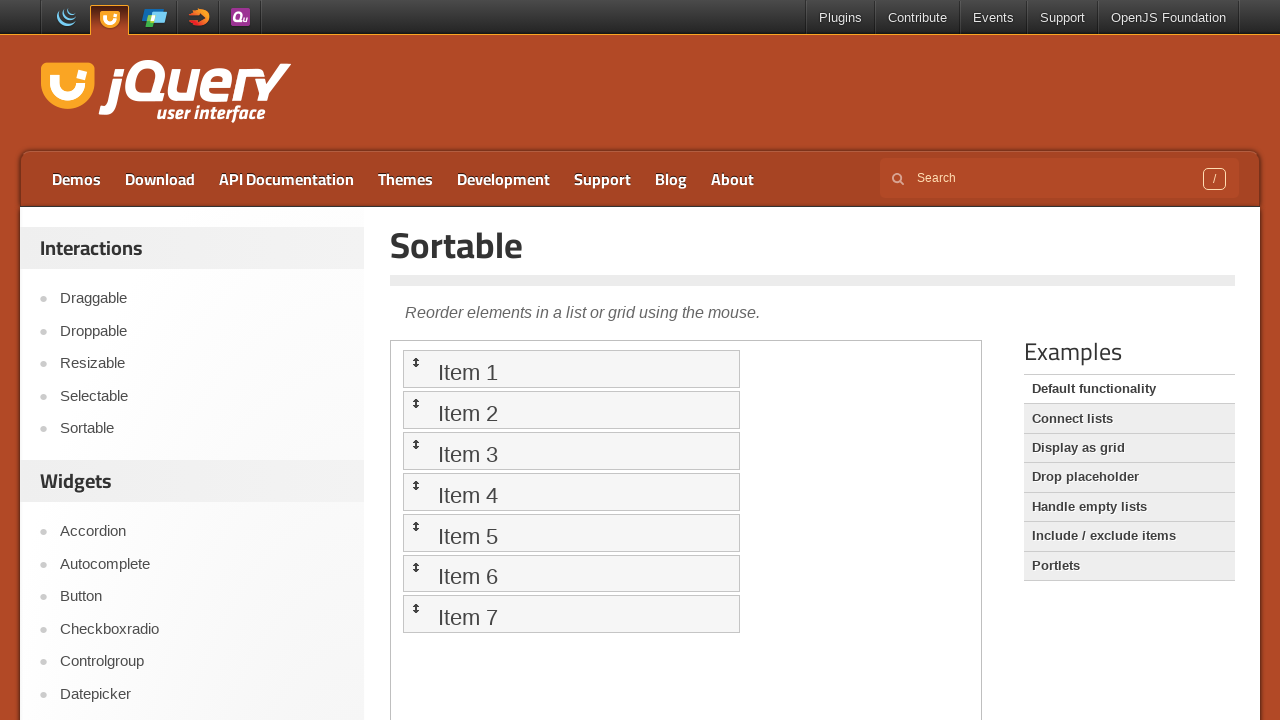

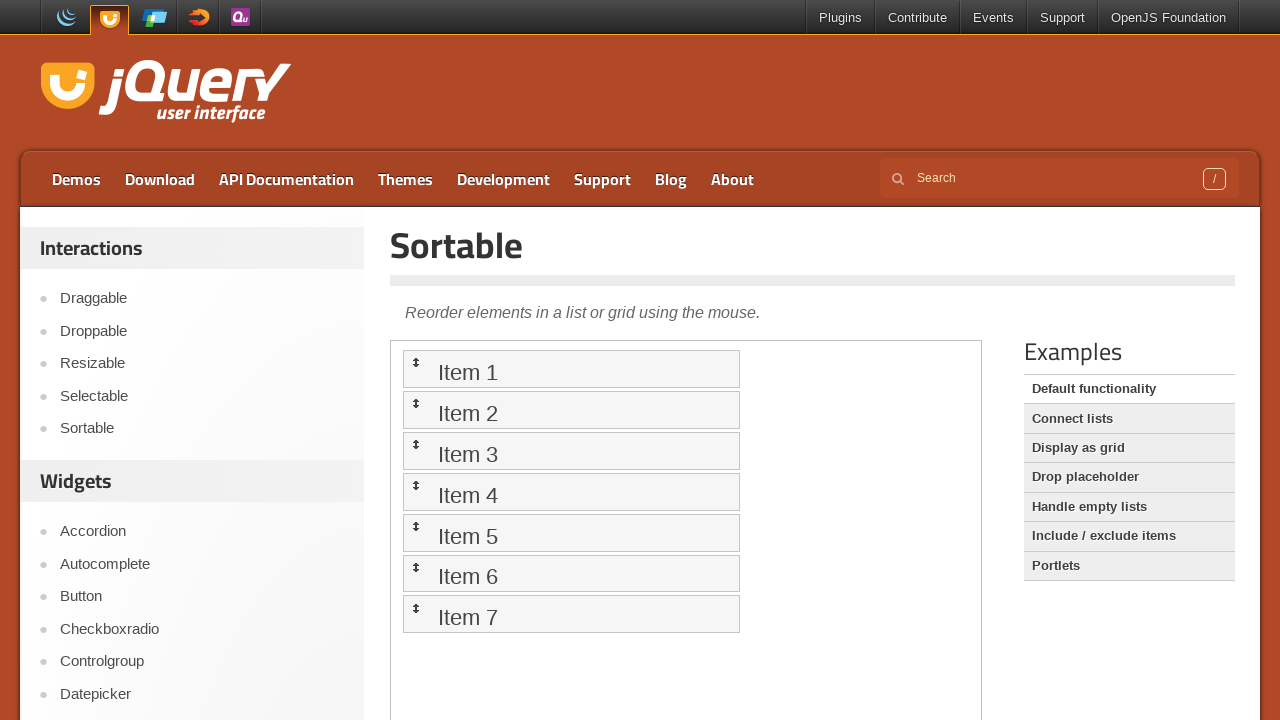